Tests JavaScript alert functionality by entering a name, triggering a confirm dialog, and accepting it

Starting URL: https://www.rahulshettyacademy.com/AutomationPractice/

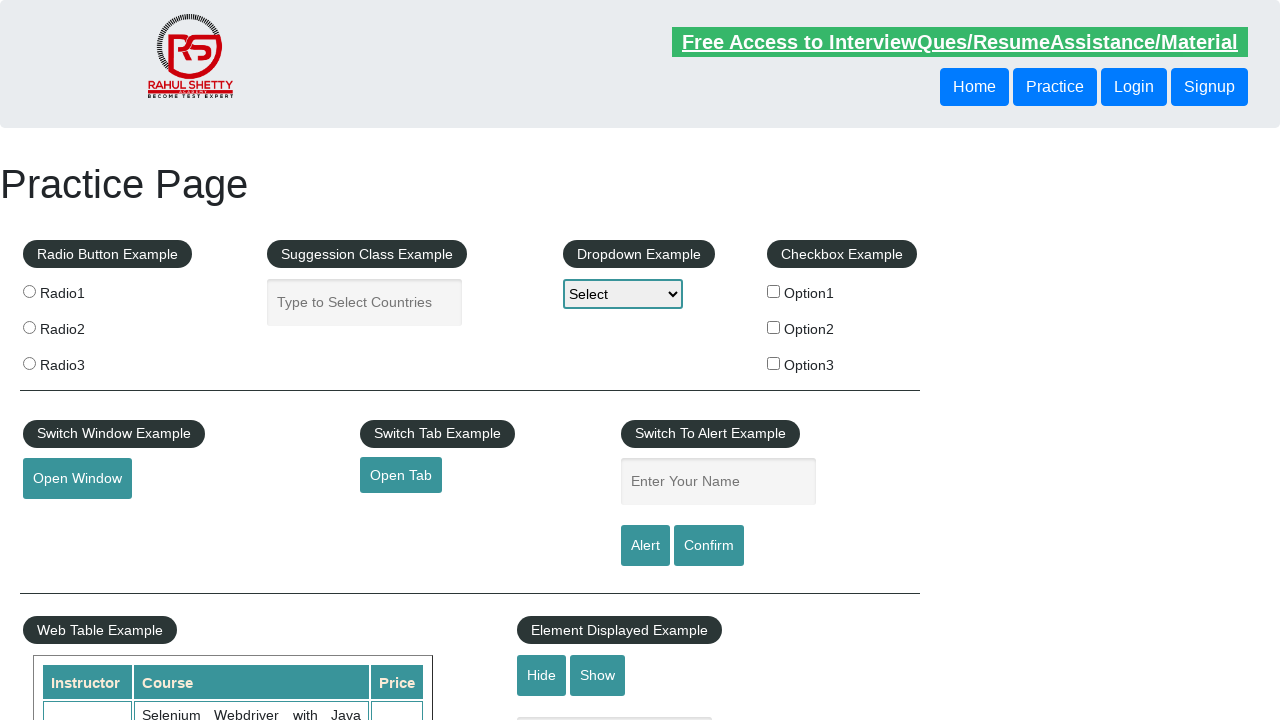

Filled name input field with 'nissar' on #name
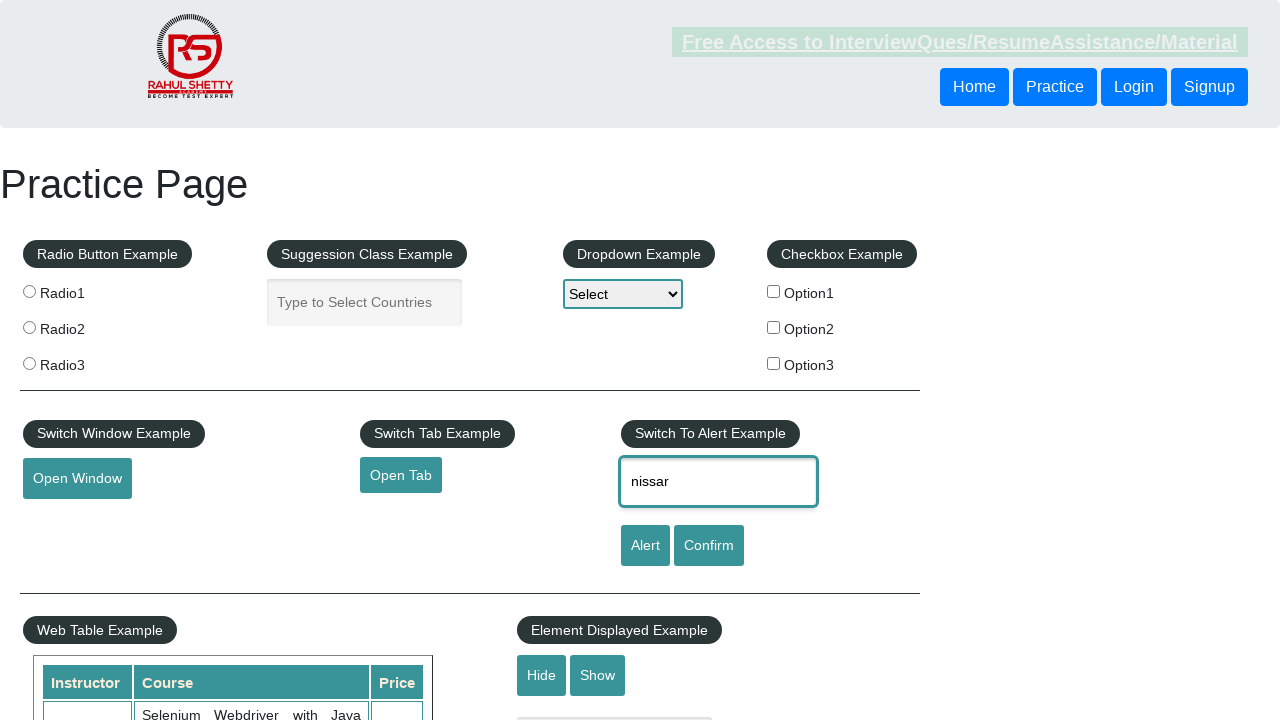

Clicked confirm button to trigger JavaScript dialog at (709, 546) on #confirmbtn
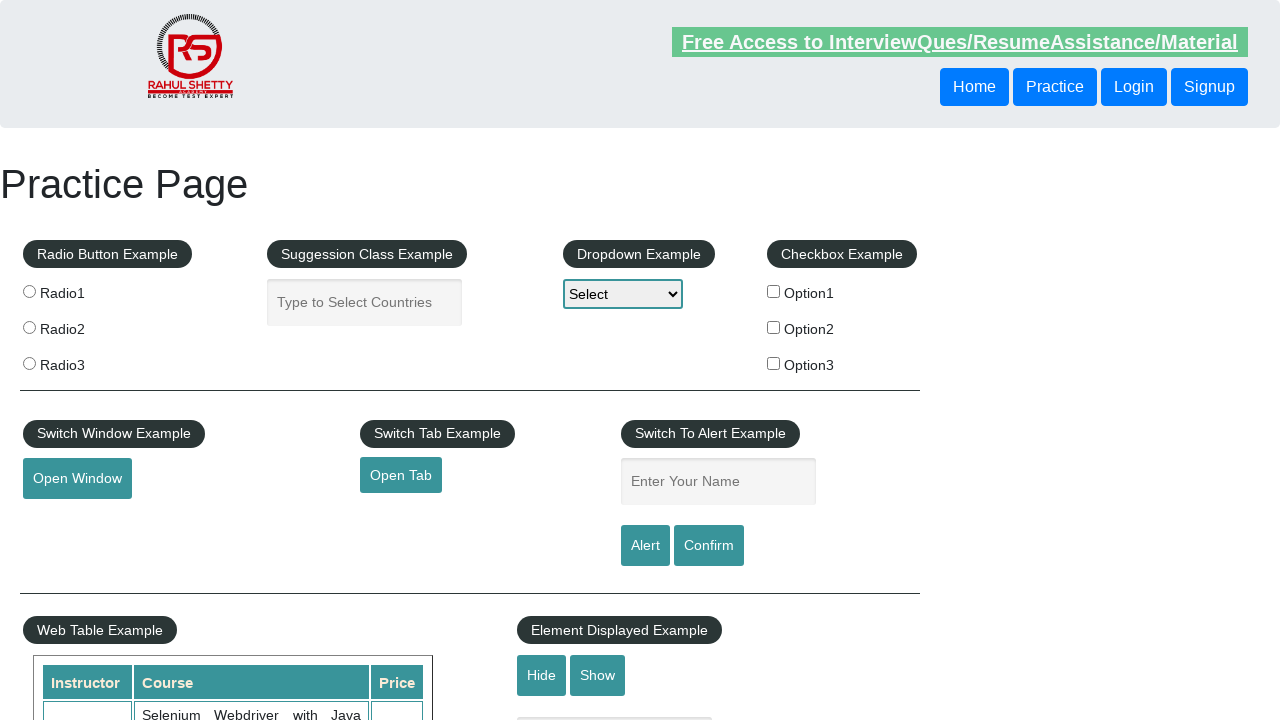

Set up dialog handler to accept confirmation
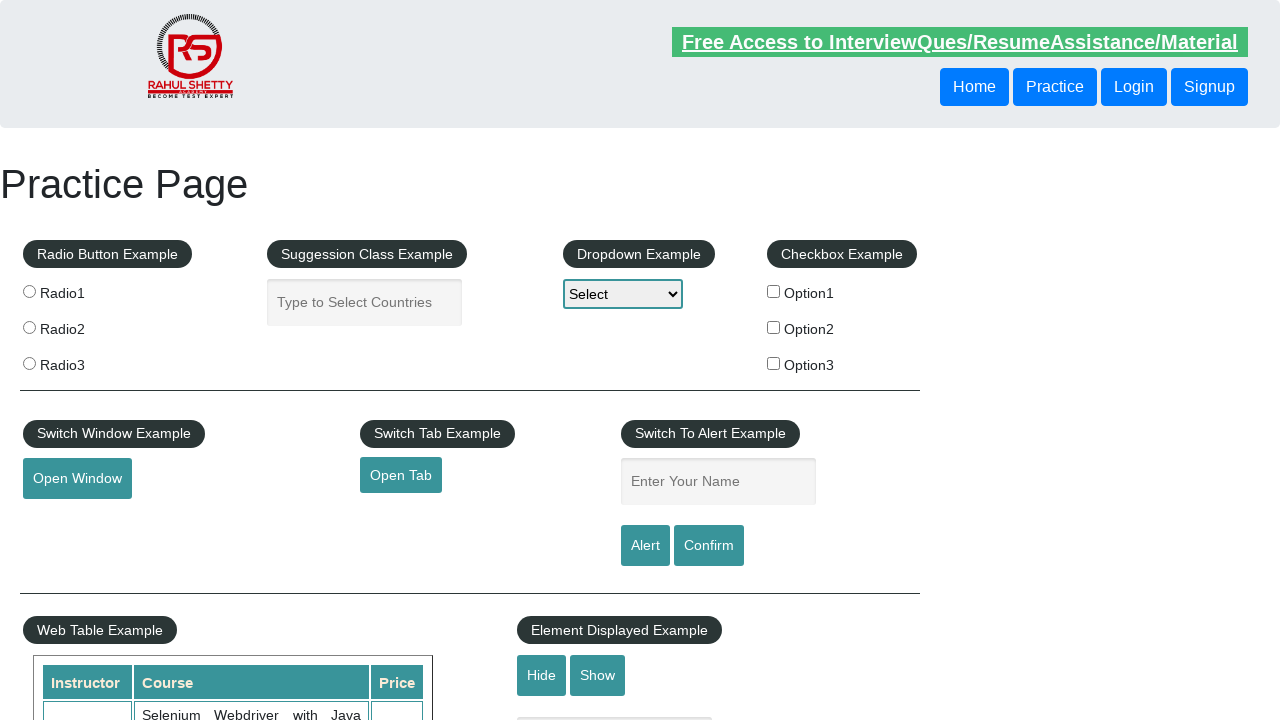

Waited for dialog interaction to complete
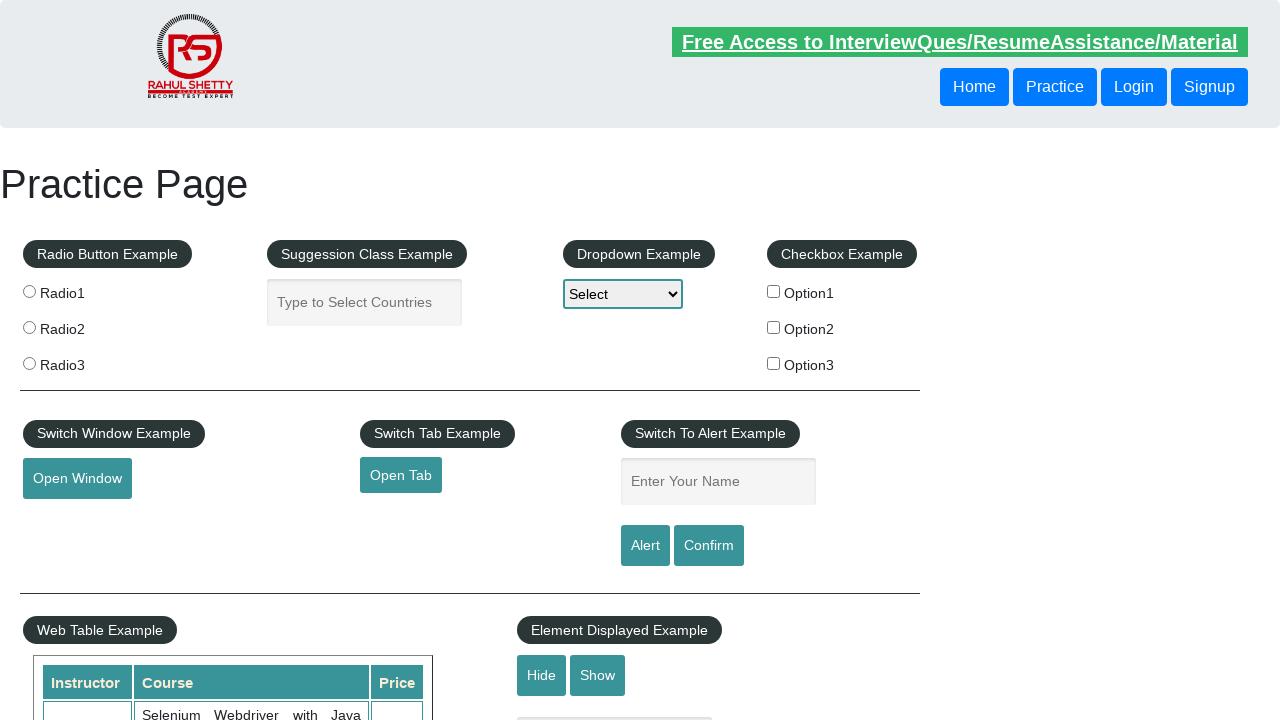

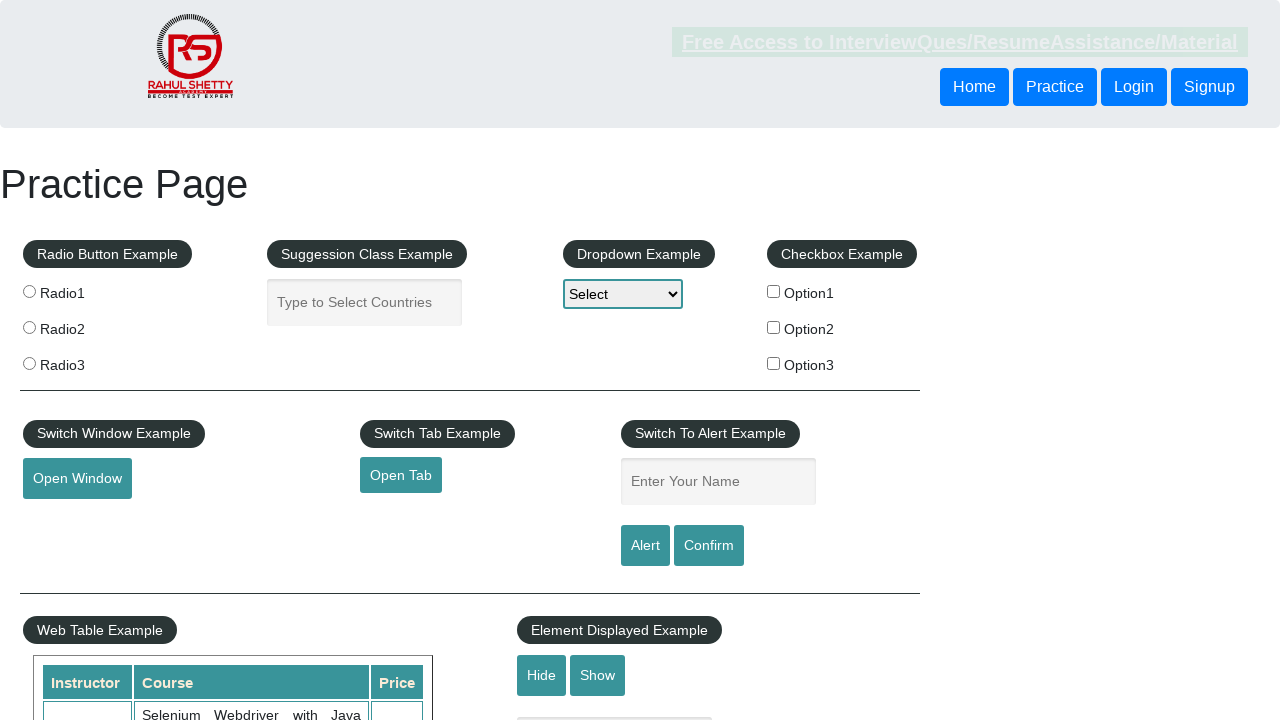